Tests dynamic page loading where an element is rendered after clicking a Start button. Clicks the Start button, waits for the loading animation to complete, and verifies the "Hello World!" finish text appears.

Starting URL: http://the-internet.herokuapp.com/dynamic_loading/2

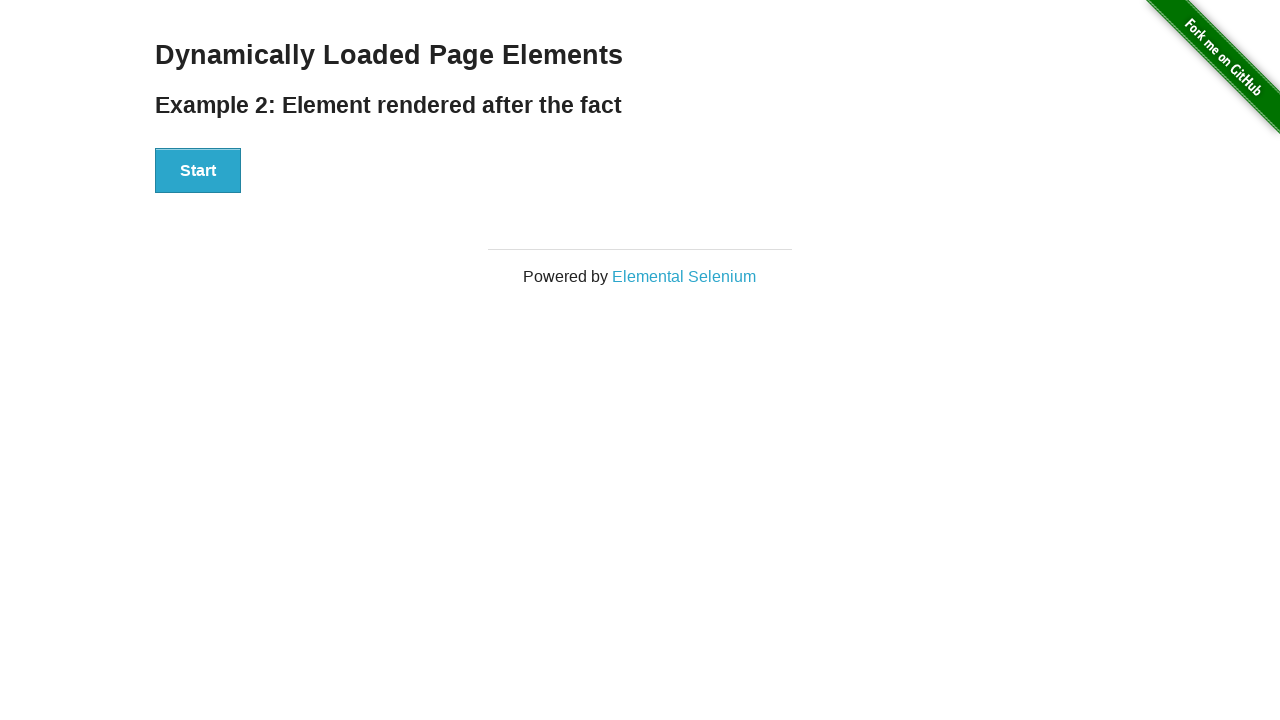

Clicked the Start button to trigger dynamic loading at (198, 171) on #start button
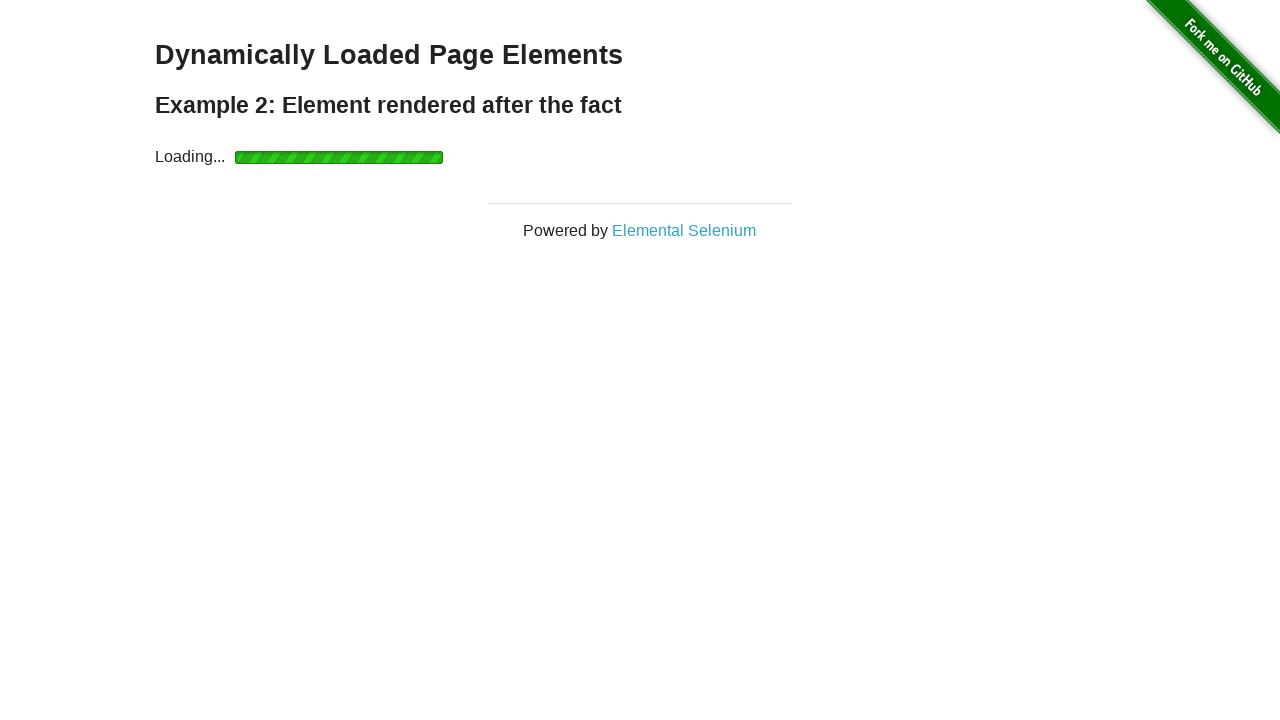

Waited for finish element to become visible after loading animation completed
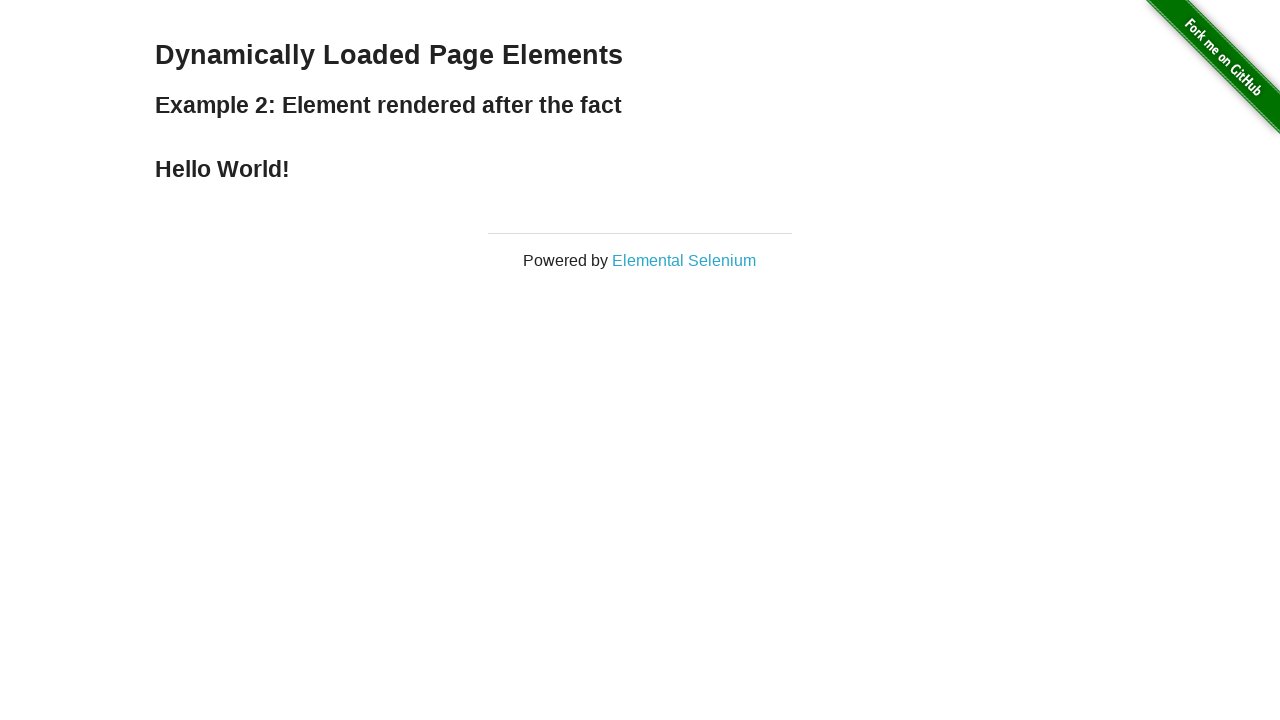

Verified that the 'Hello World!' finish text is displayed
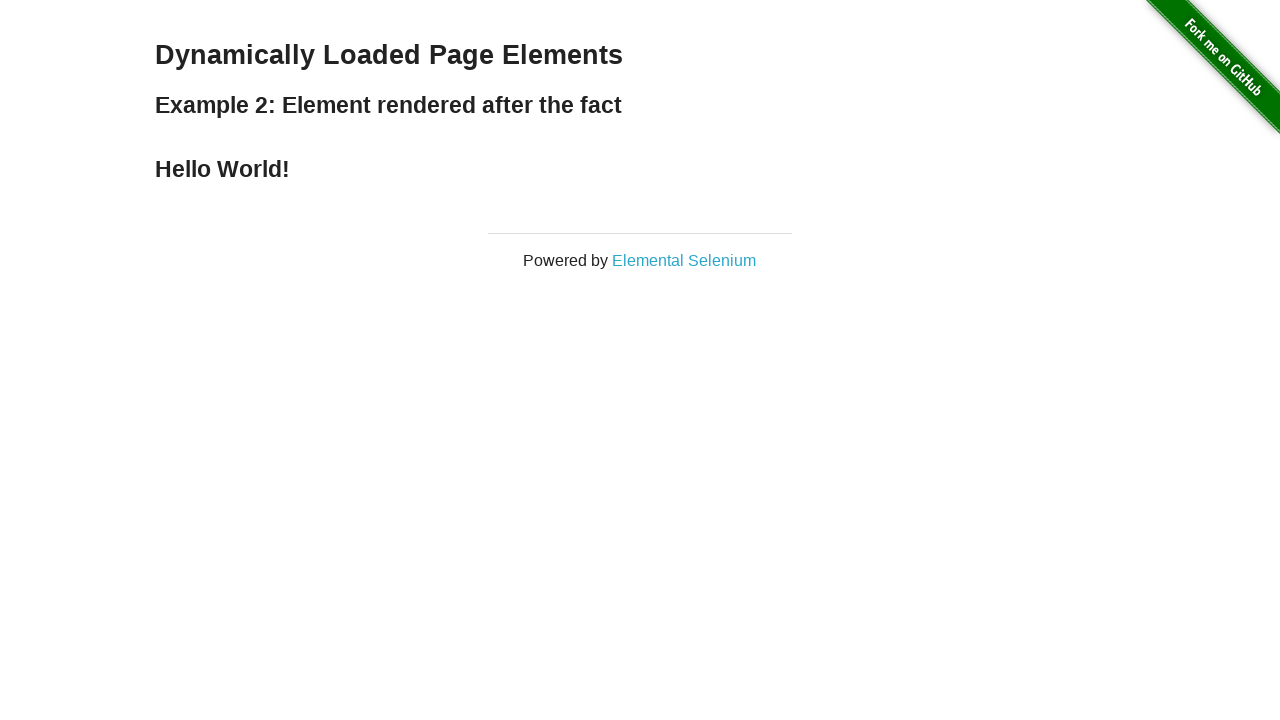

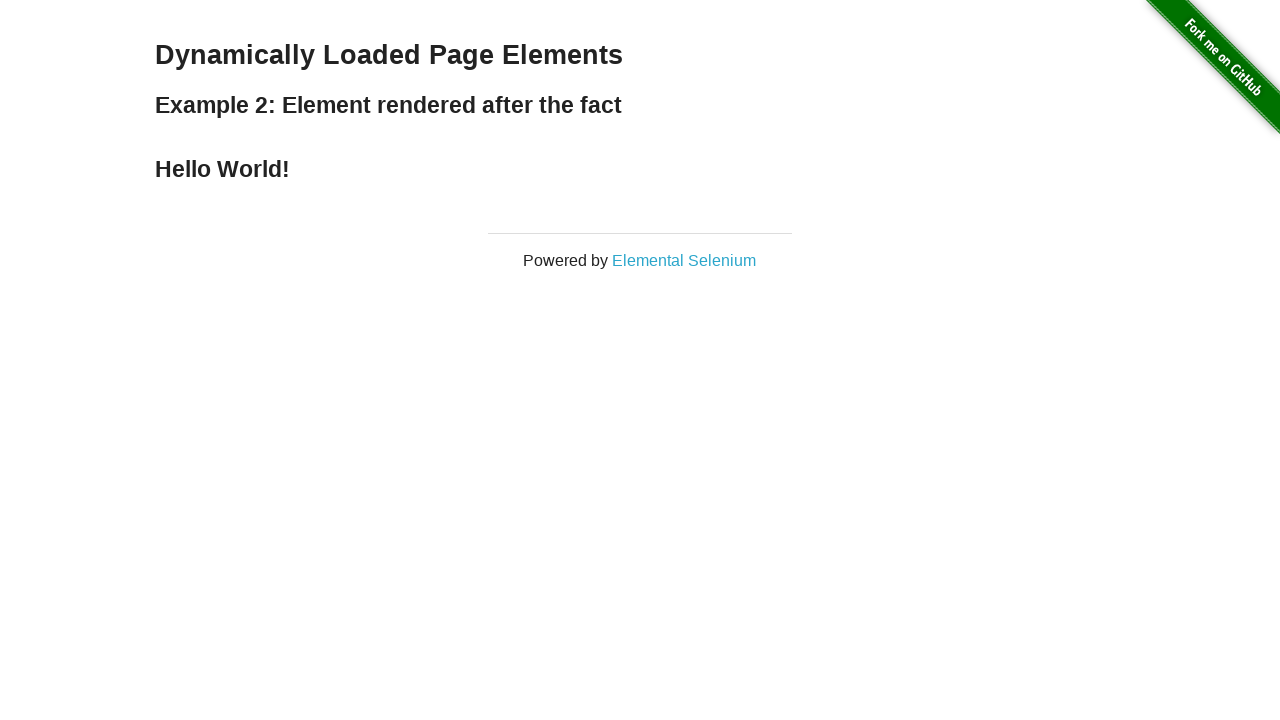